Tests the DemoQA practice form by filling out personal information including name, email, phone number, date of birth selection, gender and hobbies radio/checkbox selections.

Starting URL: https://demoqa.com/automation-practice-form

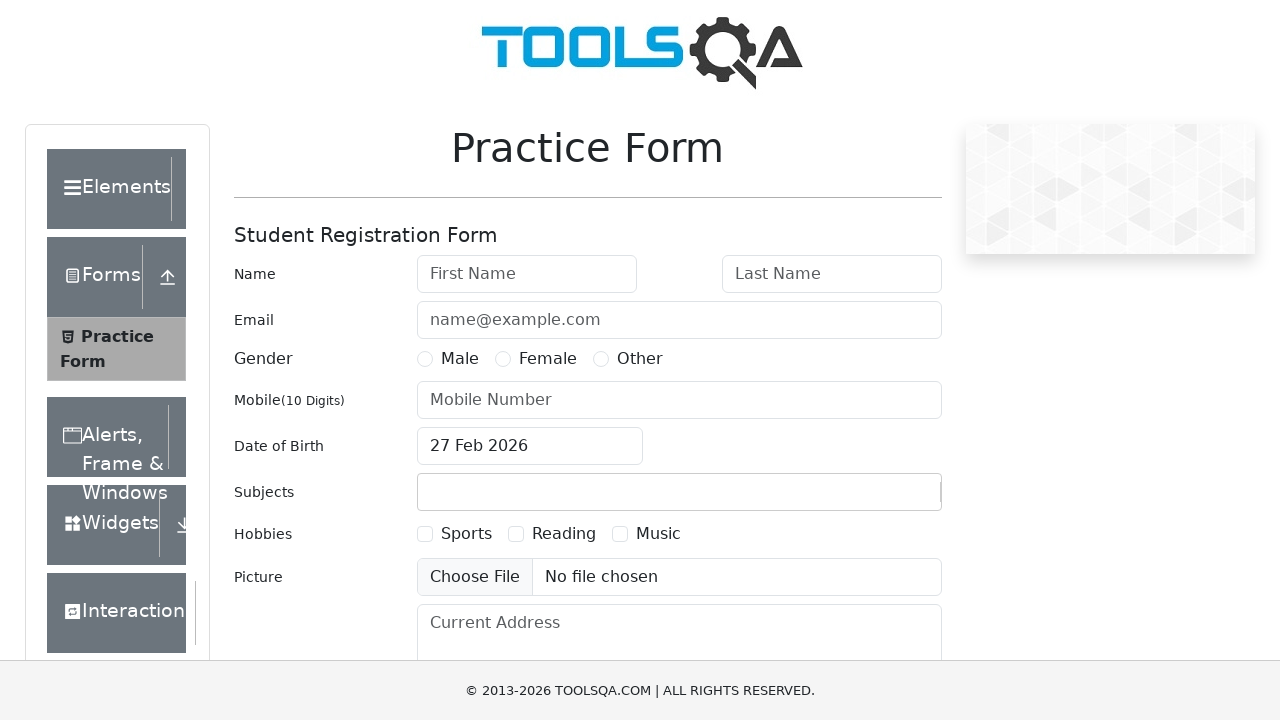

Removed footer element from page
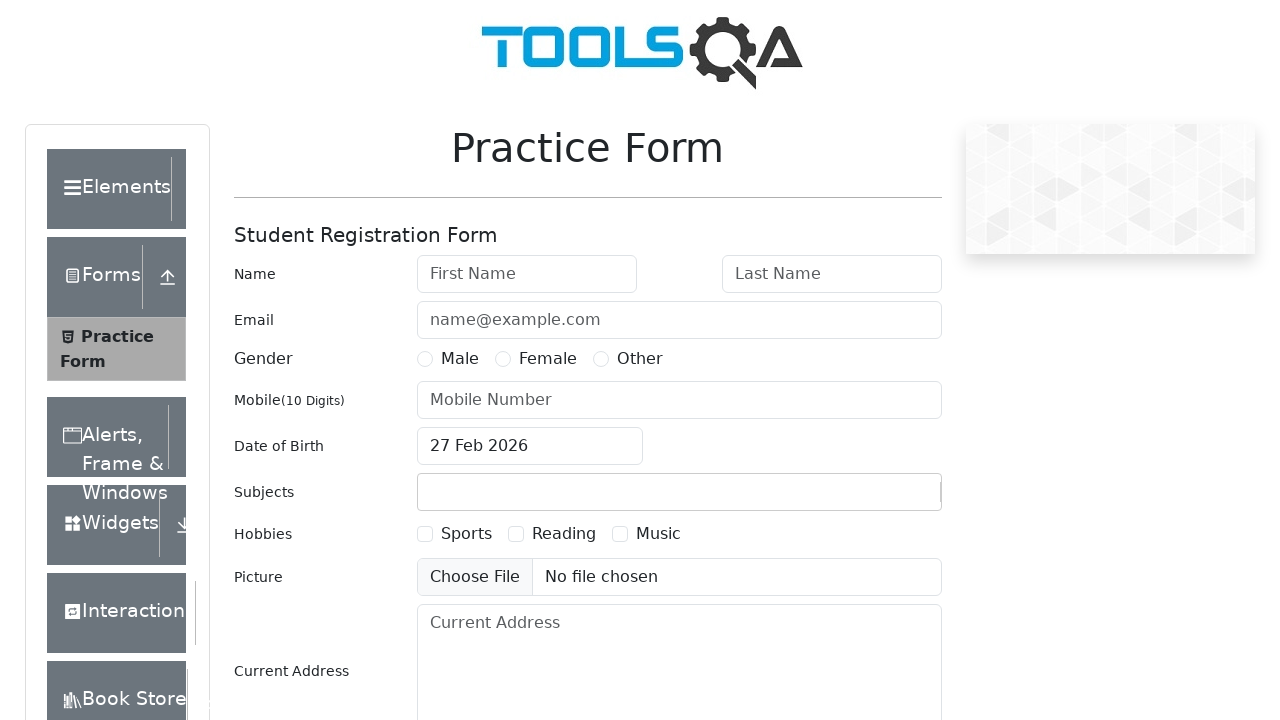

Removed fixed banner element from page
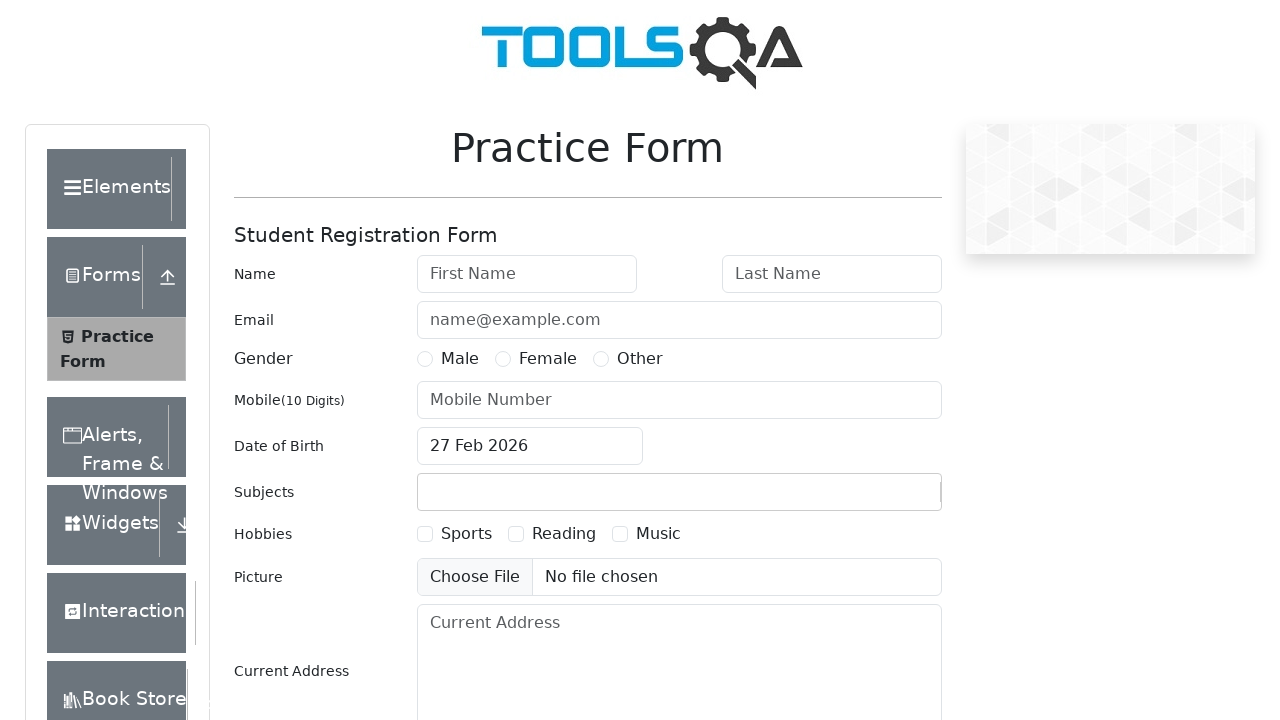

Filled first name field with 'Test' on #firstName
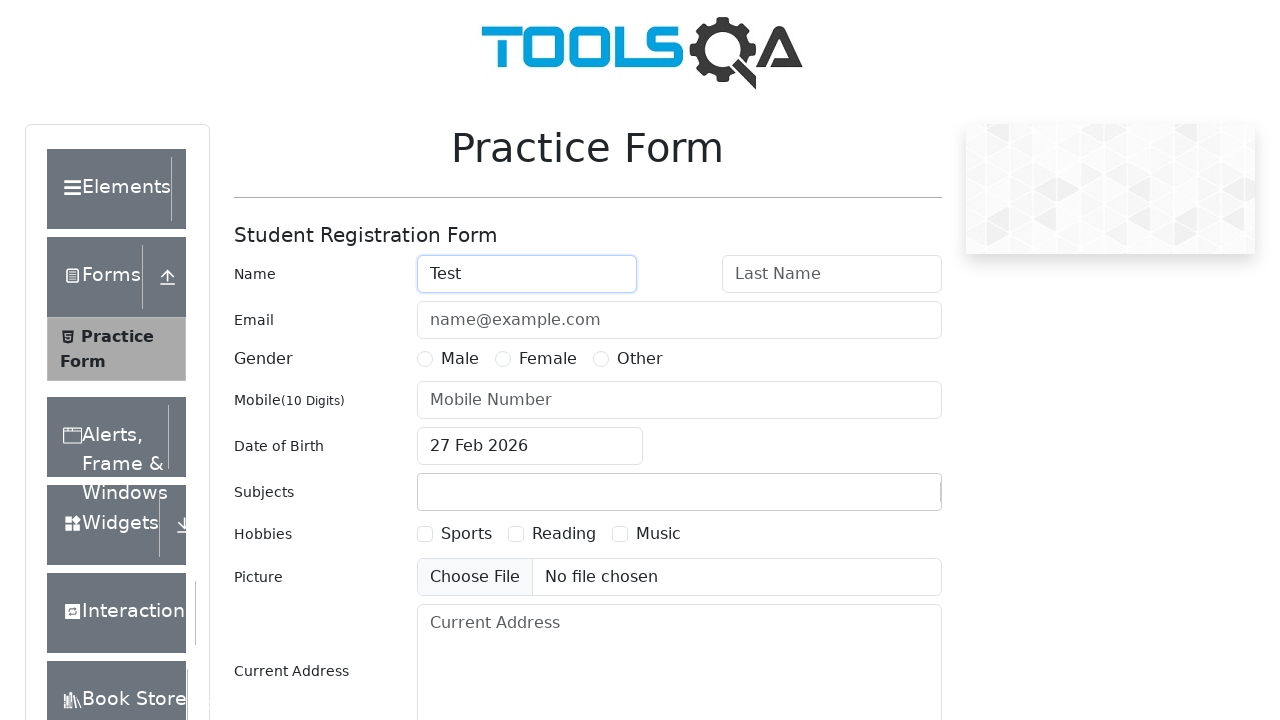

Filled last name field with 'Testov' on #lastName
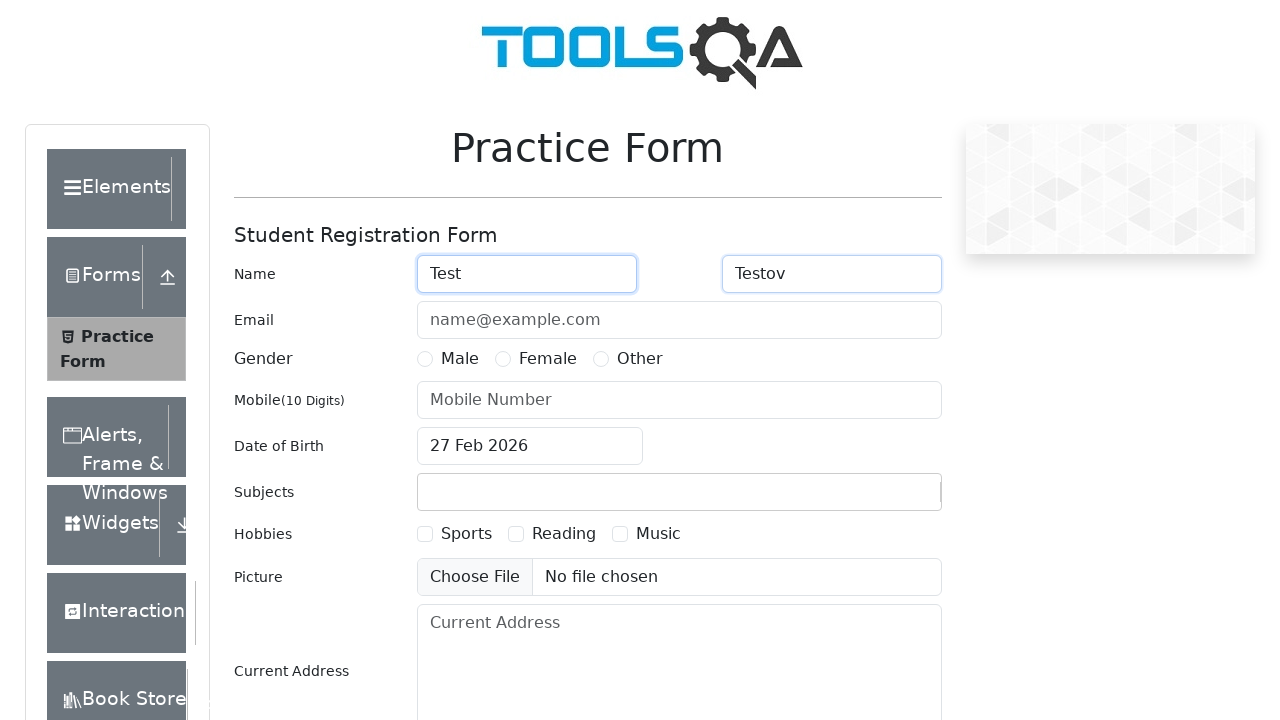

Filled email field with 'test_testov@testmail.com' on #userEmail
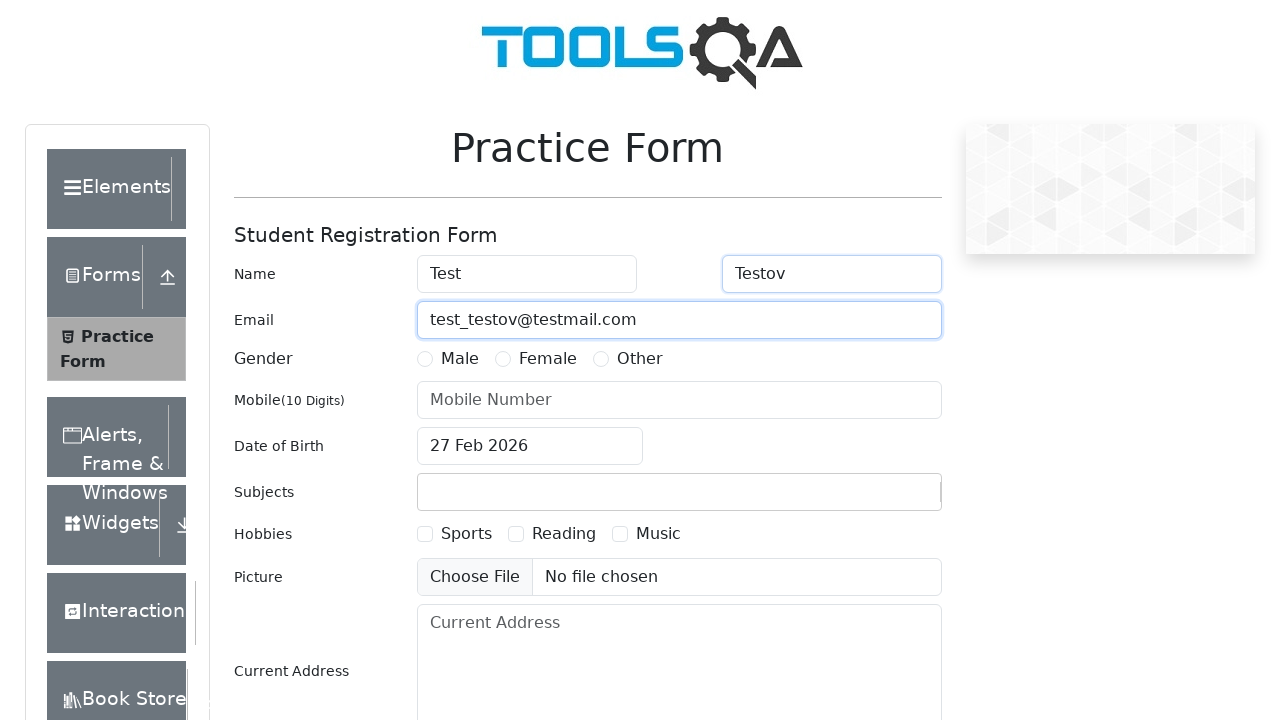

Selected gender radio button (Female) at (548, 359) on label[for='gender-radio-2']
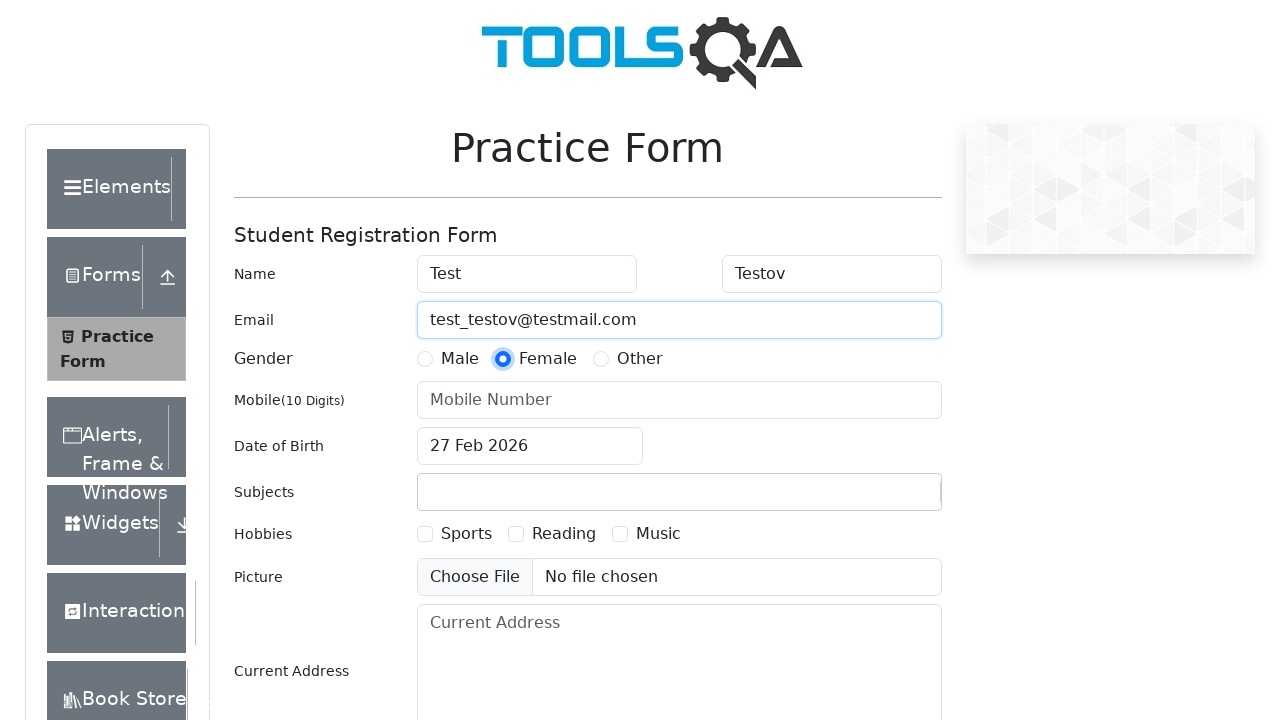

Filled phone number field with '9847263501' on #userNumber
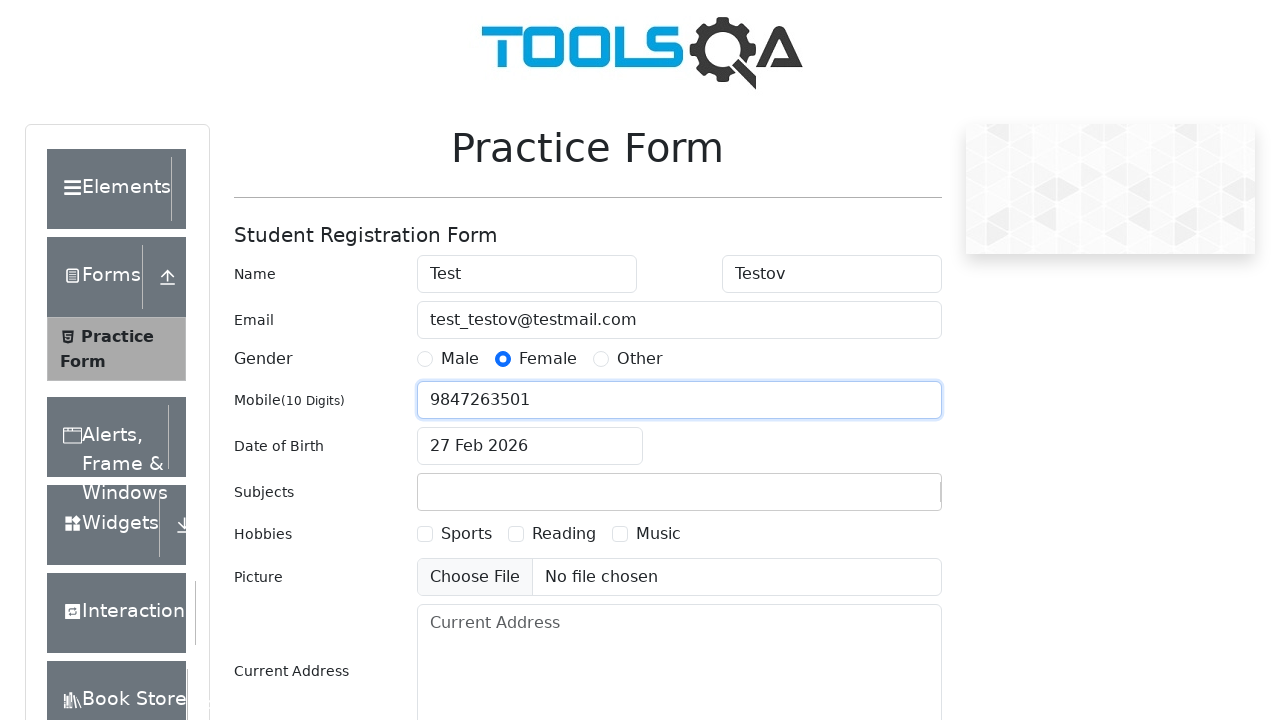

Clicked date of birth input field to open date picker at (530, 446) on #dateOfBirthInput
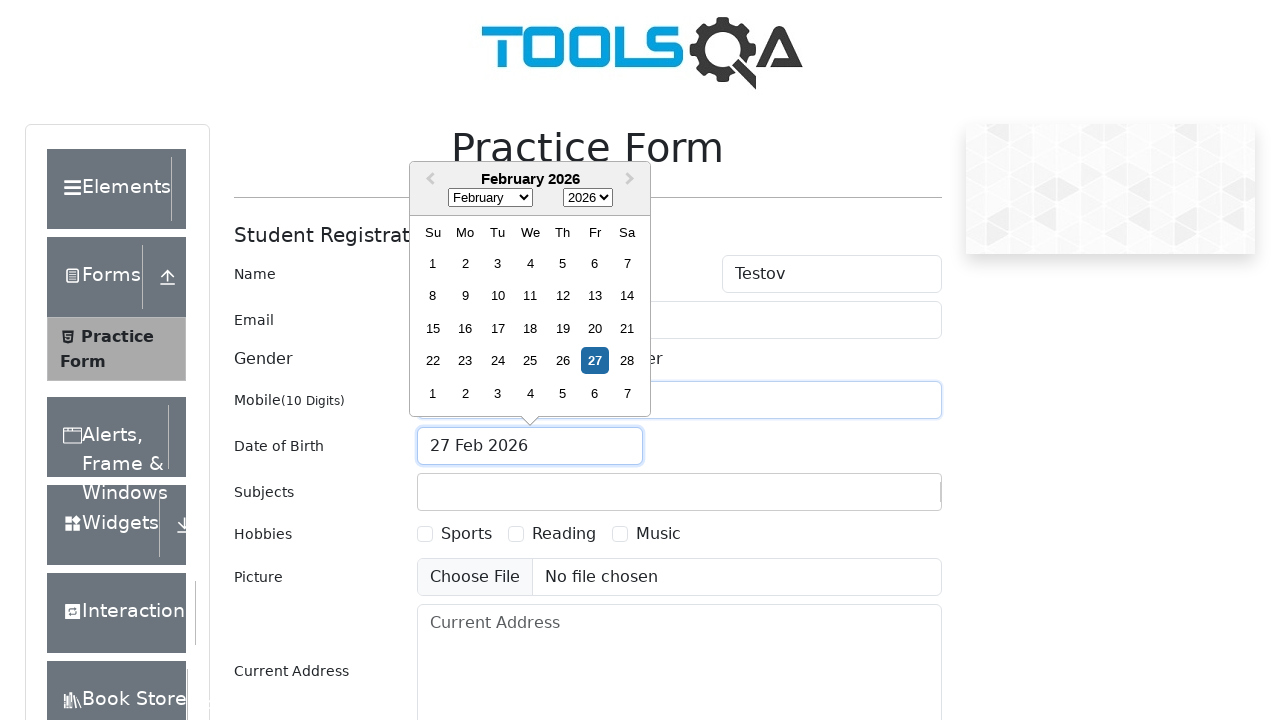

Selected November as the birth month on .react-datepicker__month-select
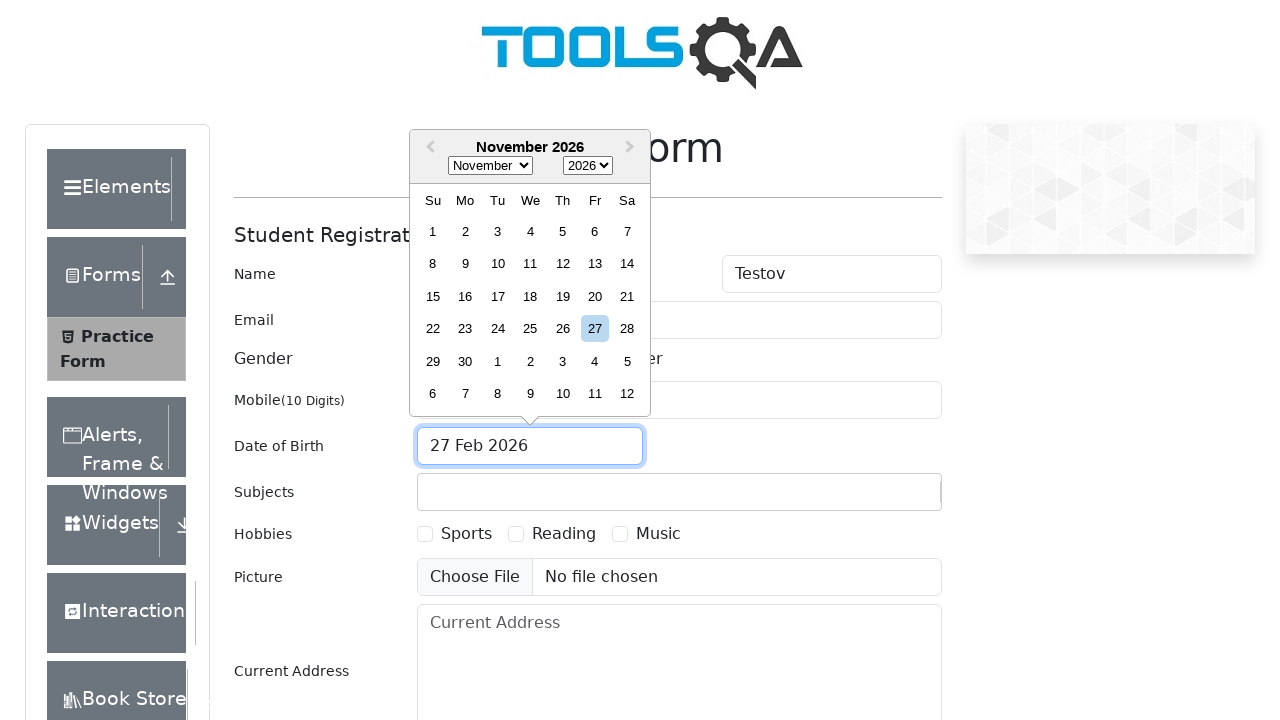

Selected 1995 as the birth year on .react-datepicker__year-select
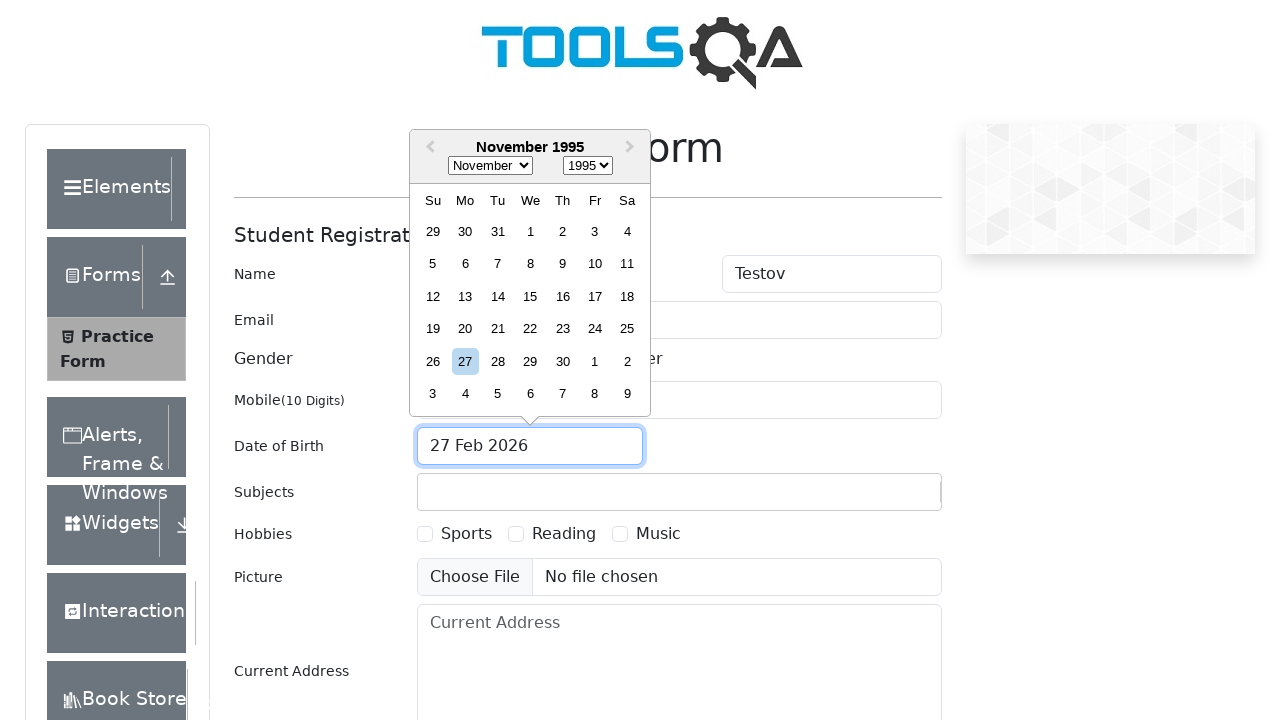

Selected the 15th day of the month for date of birth at (530, 296) on .react-datepicker__day--015
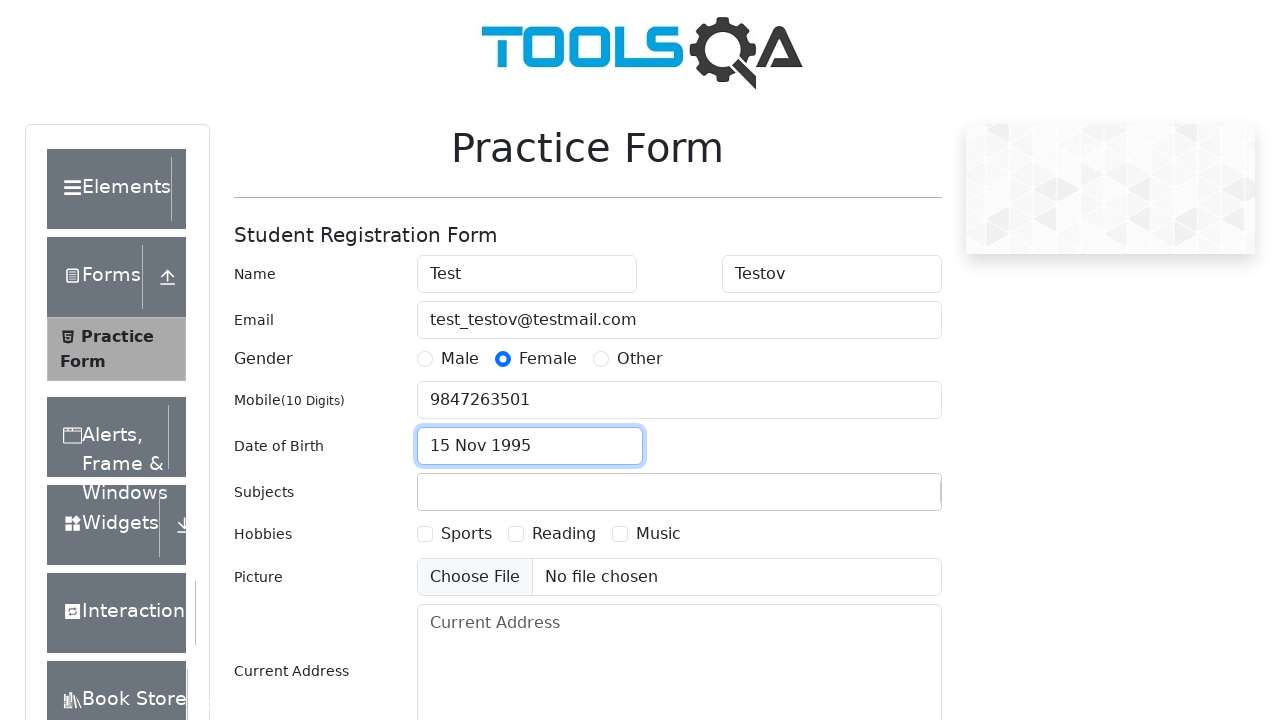

Selected hobbies checkbox (Reading) at (564, 534) on label[for='hobbies-checkbox-2']
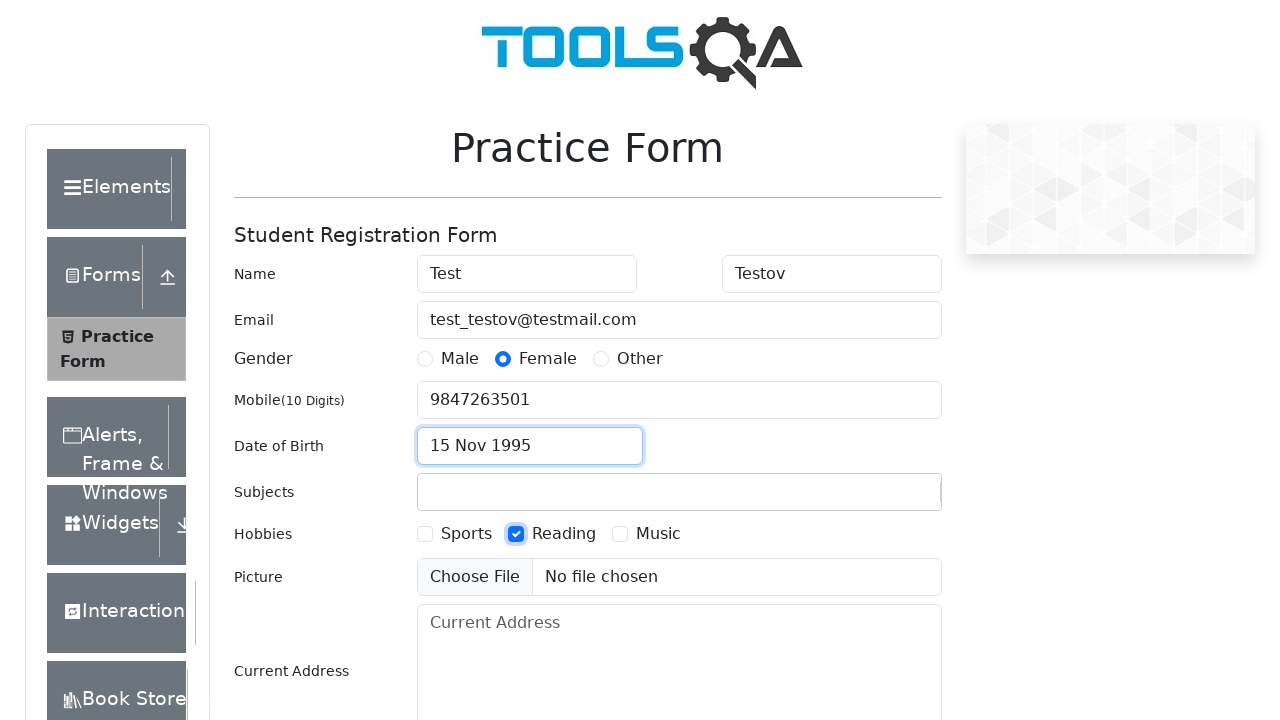

Waited 500ms for form to stabilize
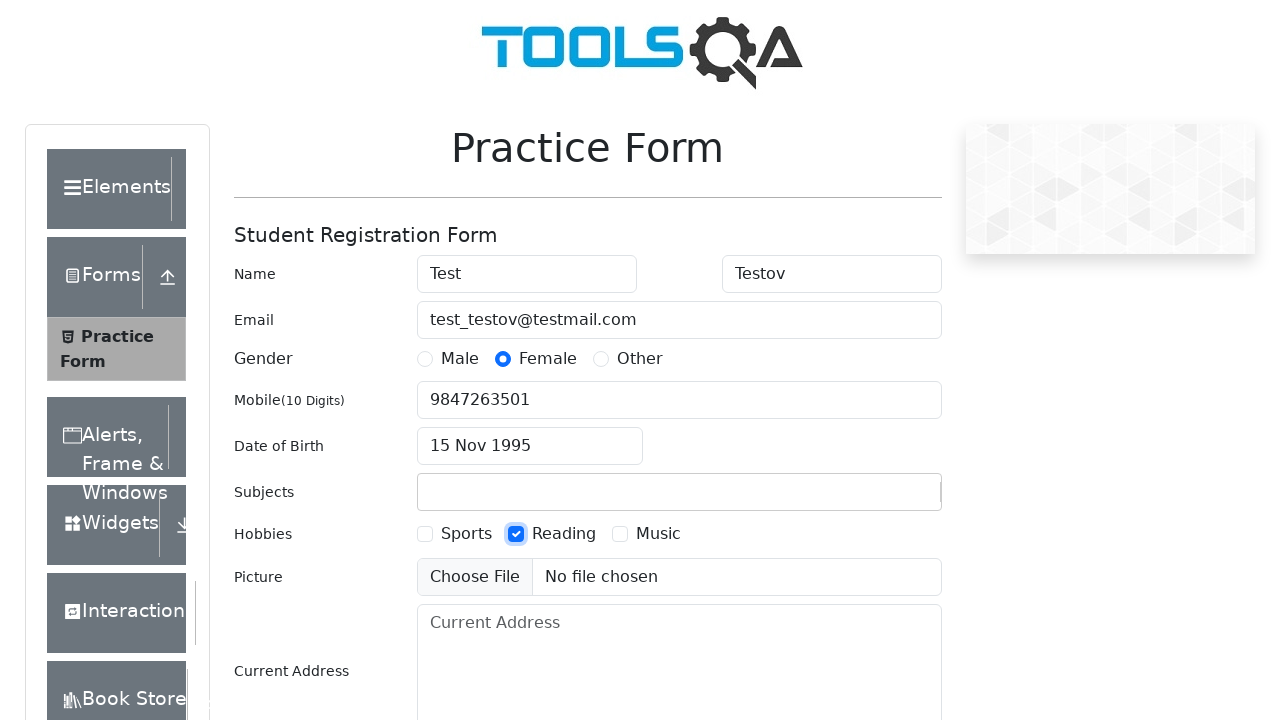

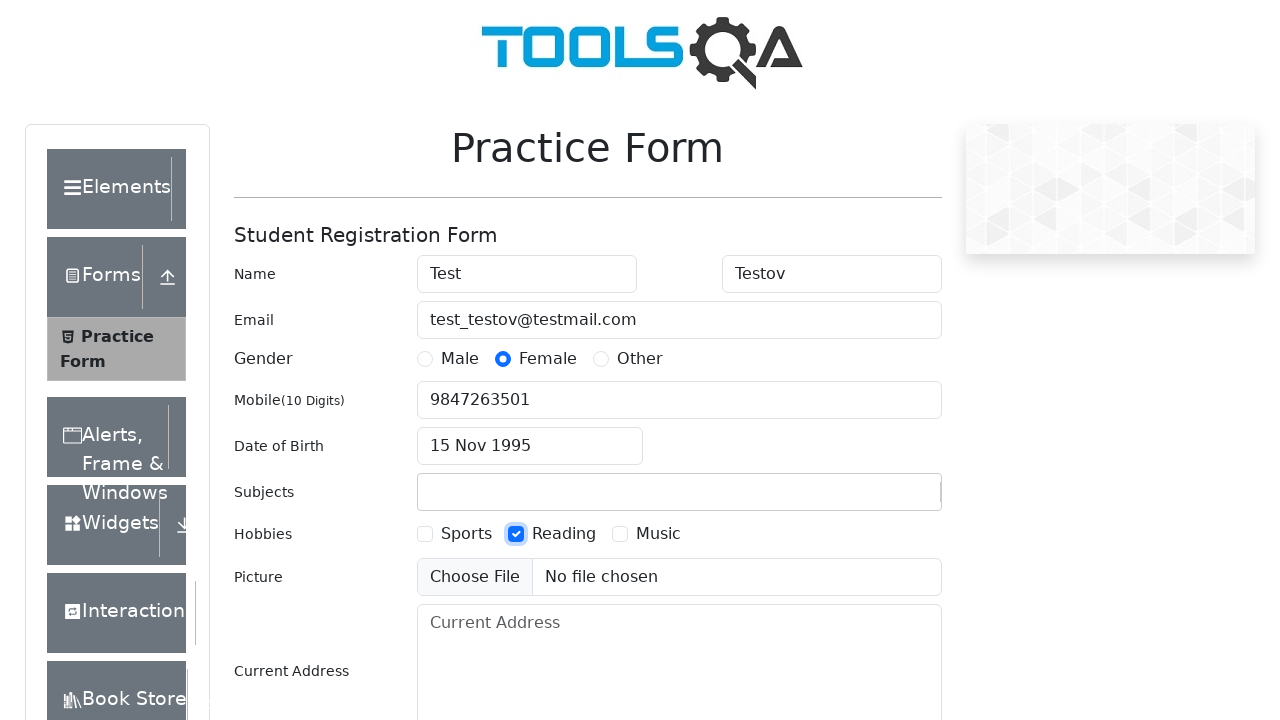